Tests the DemoQA practice form by filling out personal information fields (name, email, gender, phone, date of birth, subjects, hobbies, address, state/city) and submitting the form, then verifies the submission confirmation modal displays the correct entered values.

Starting URL: https://demoqa.com/automation-practice-form

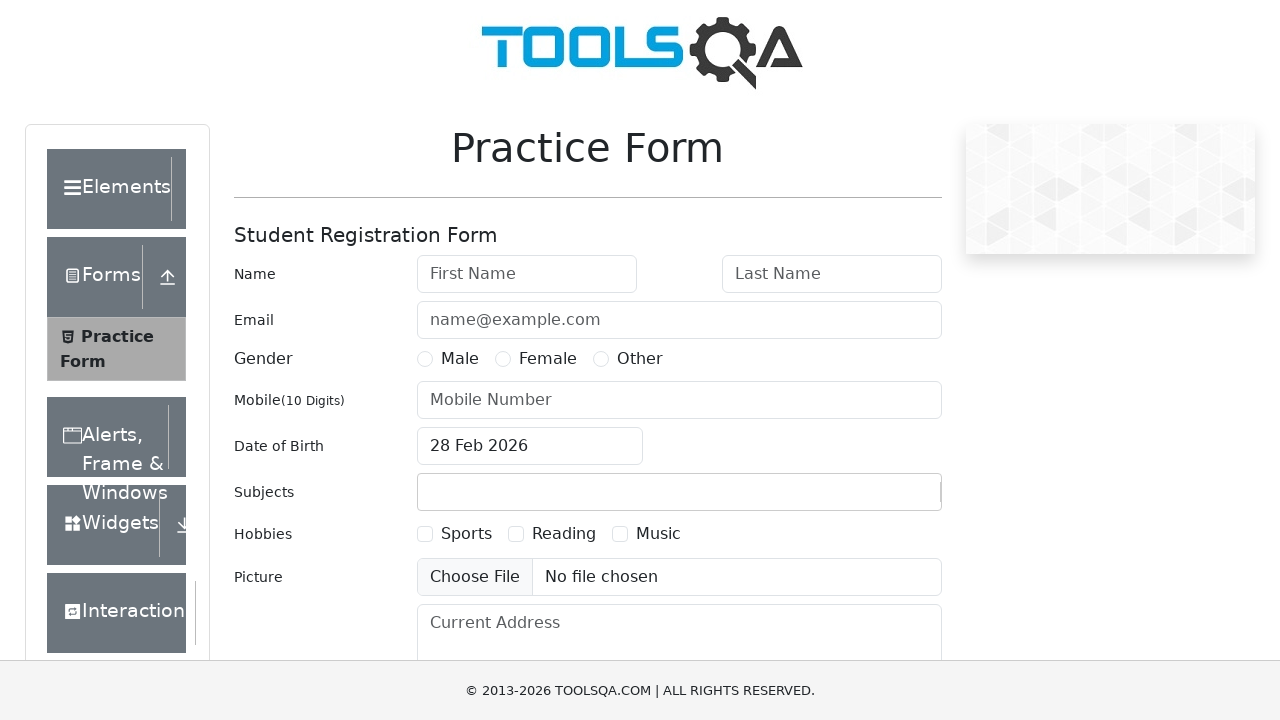

Filled first name field with 'Julia' on //*[@id='firstName']
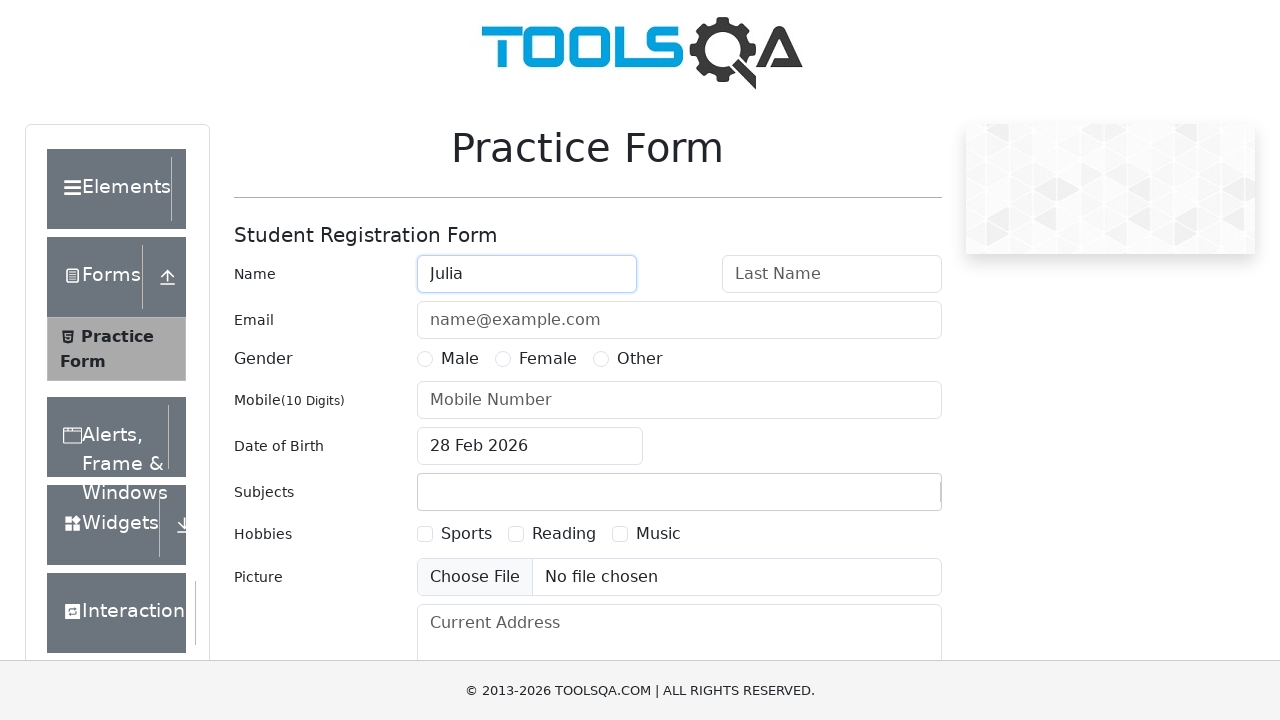

Filled last name field with 'Ivanova' on //*[@id='lastName']
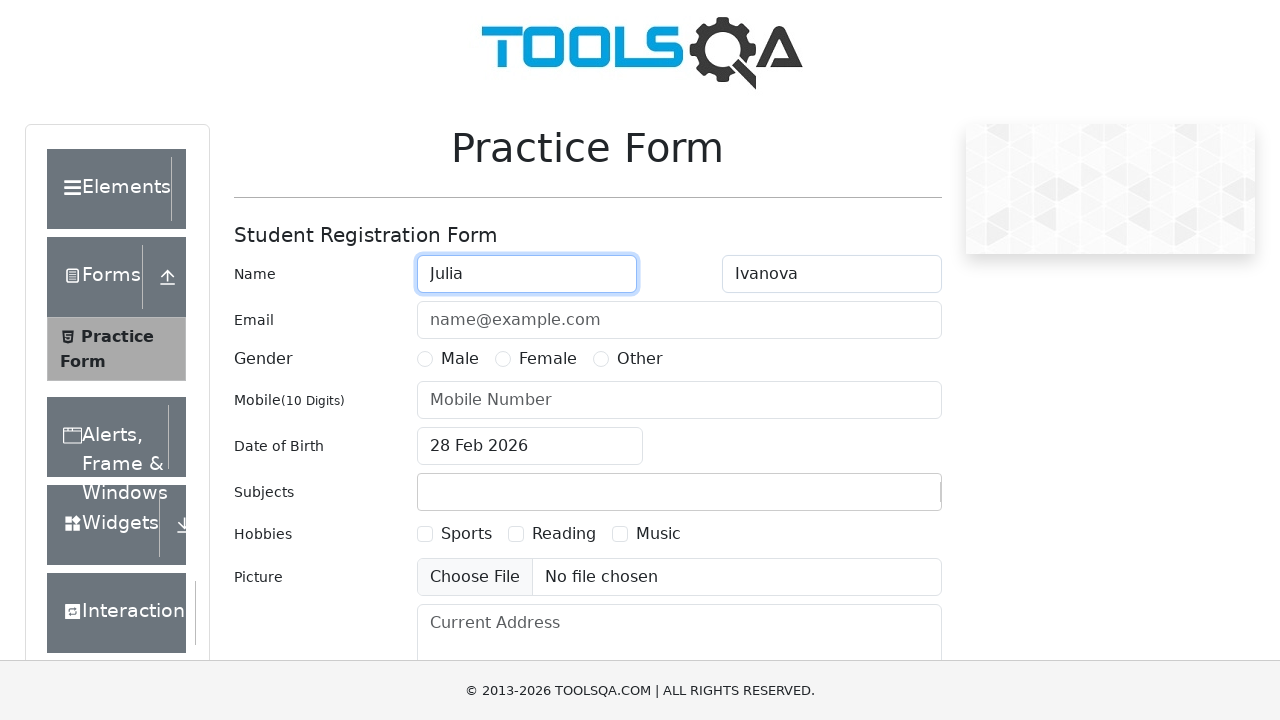

Filled email field with 'julia@mail.ru' on //*[@id='userEmail']
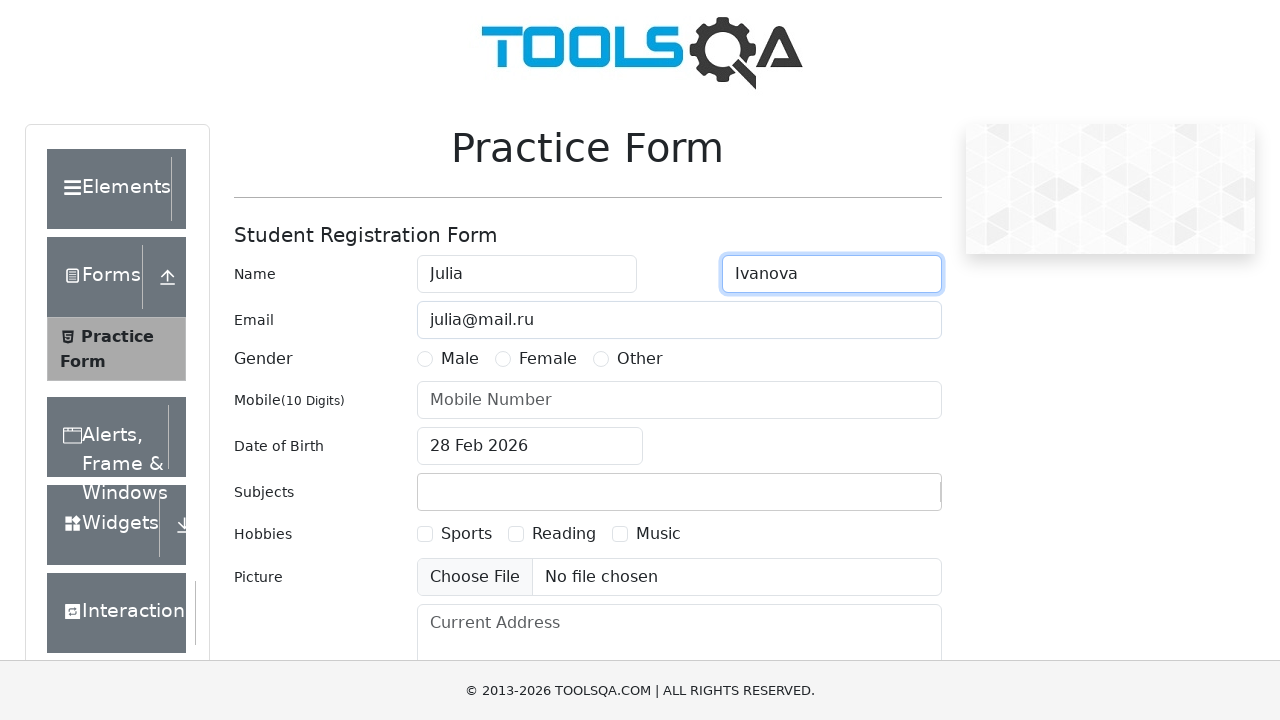

Selected Female gender option at (548, 359) on xpath=//*[@for='gender-radio-2']
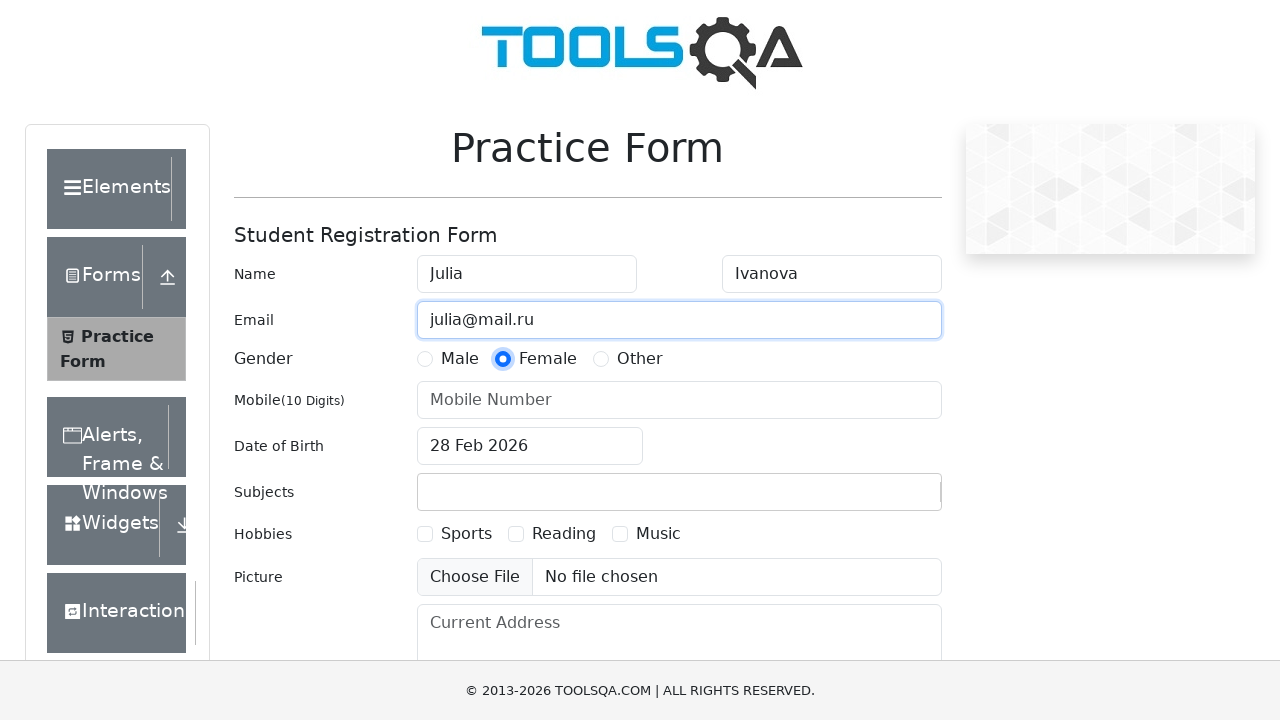

Filled phone number field with '9751053573' on //*[@id='userNumber']
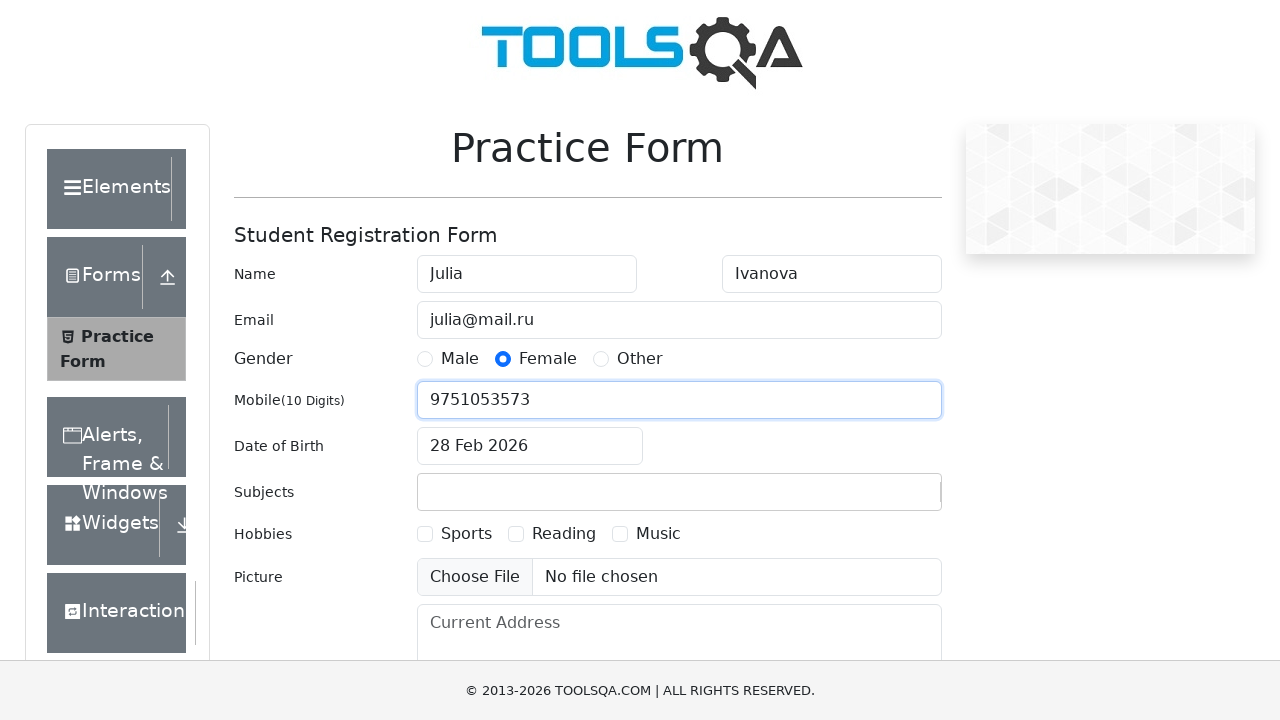

Clicked date of birth input to open date picker at (530, 446) on xpath=//*[@id='dateOfBirthInput']
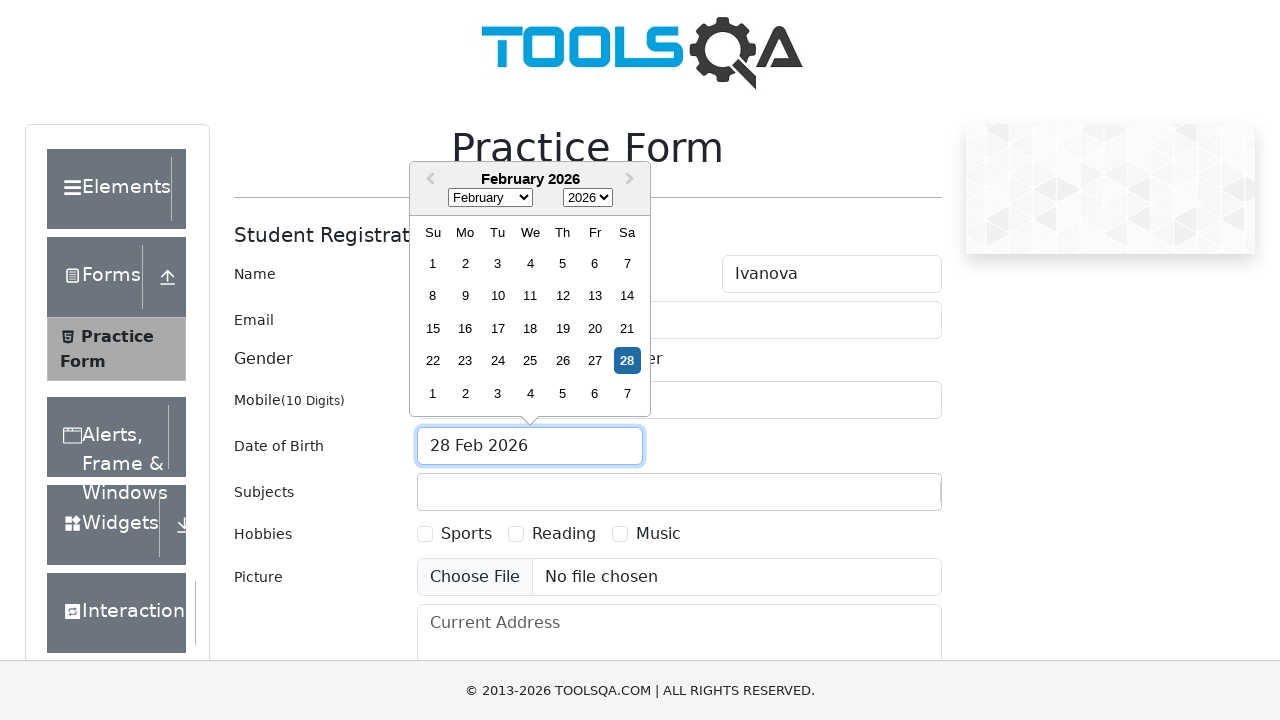

Selected year 1991 from date picker on //select[@class='react-datepicker__year-select']
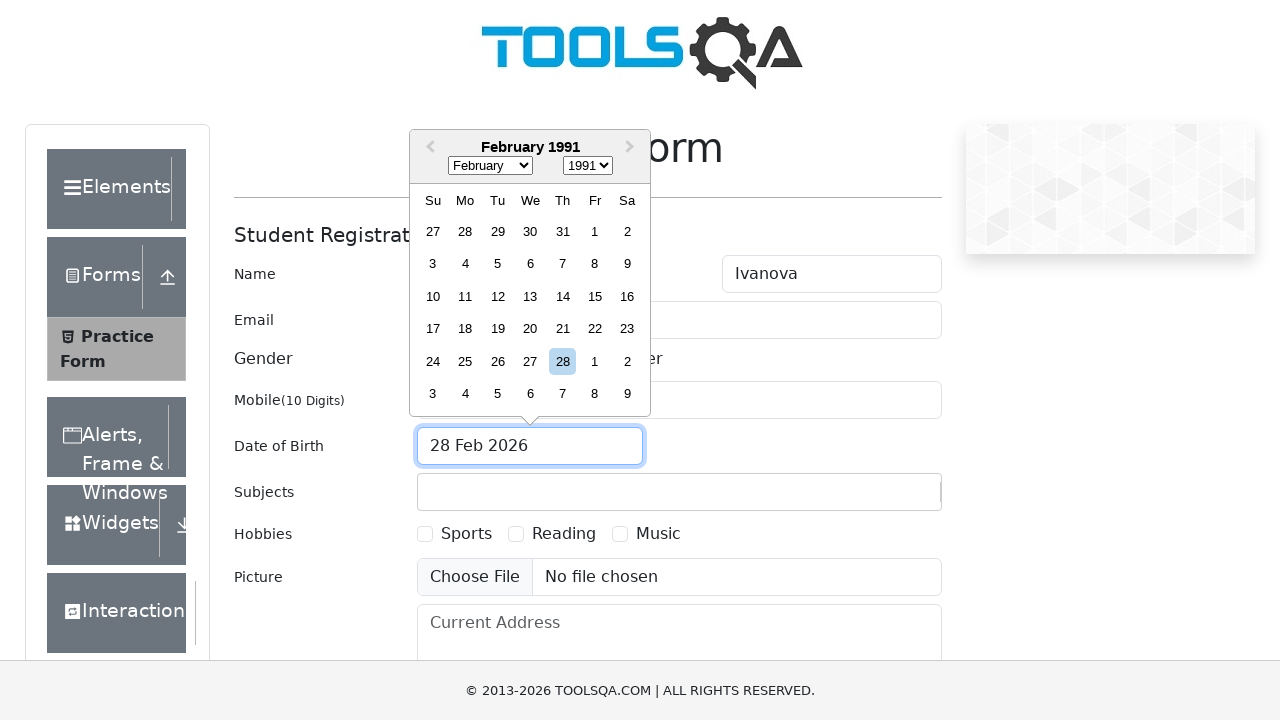

Selected November from date picker on //select[@class='react-datepicker__month-select']
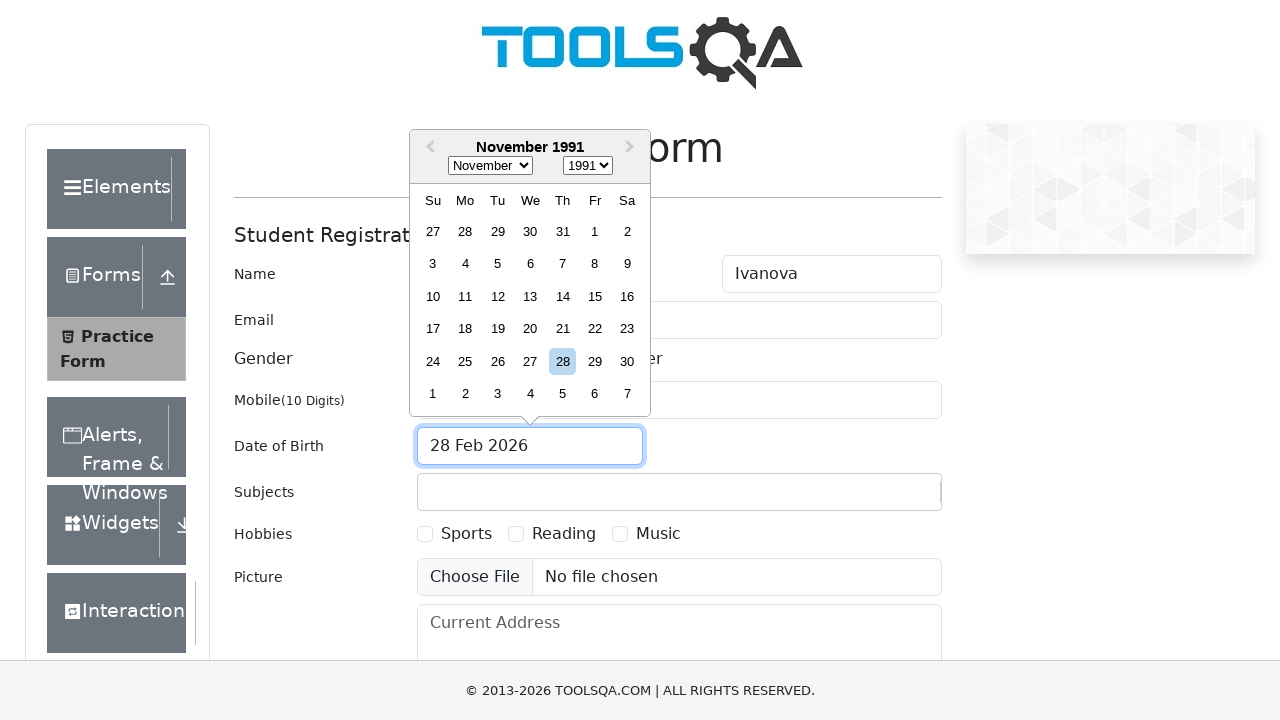

Selected November 13th, 1991 from date picker at (530, 296) on xpath=//div[@aria-label='Choose Wednesday, November 13th, 1991']
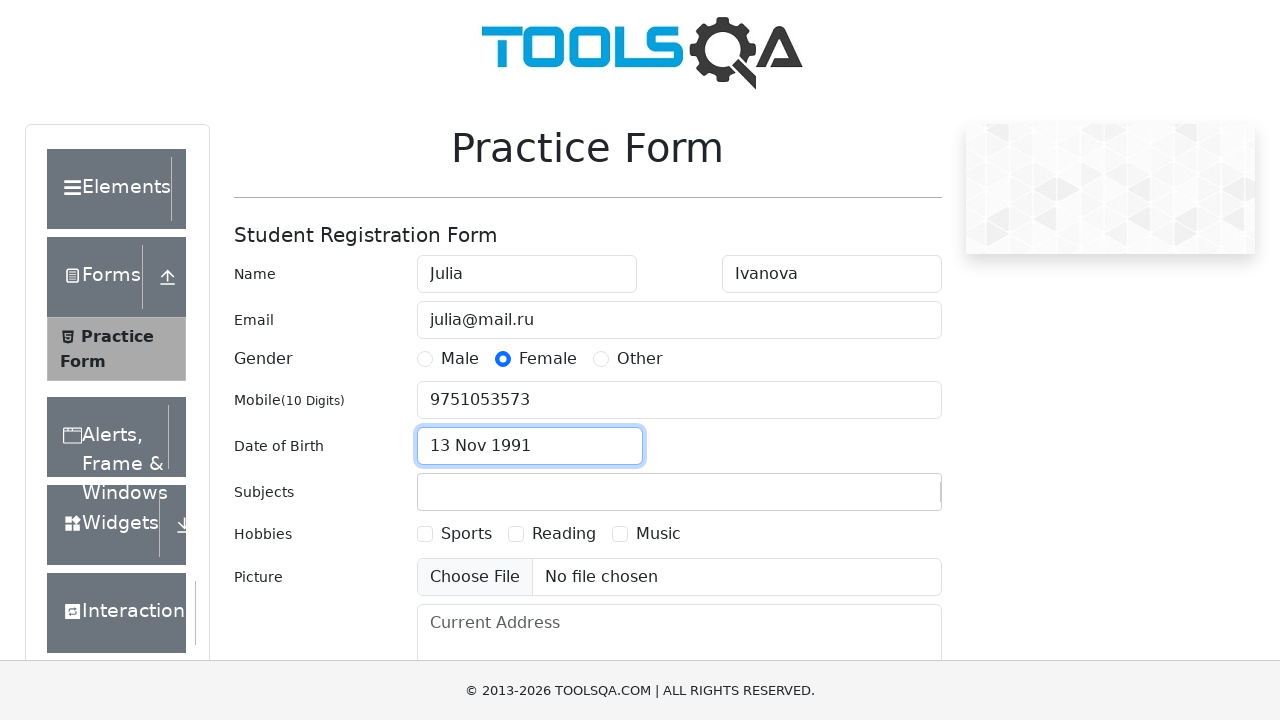

Scrolled to subjects input field
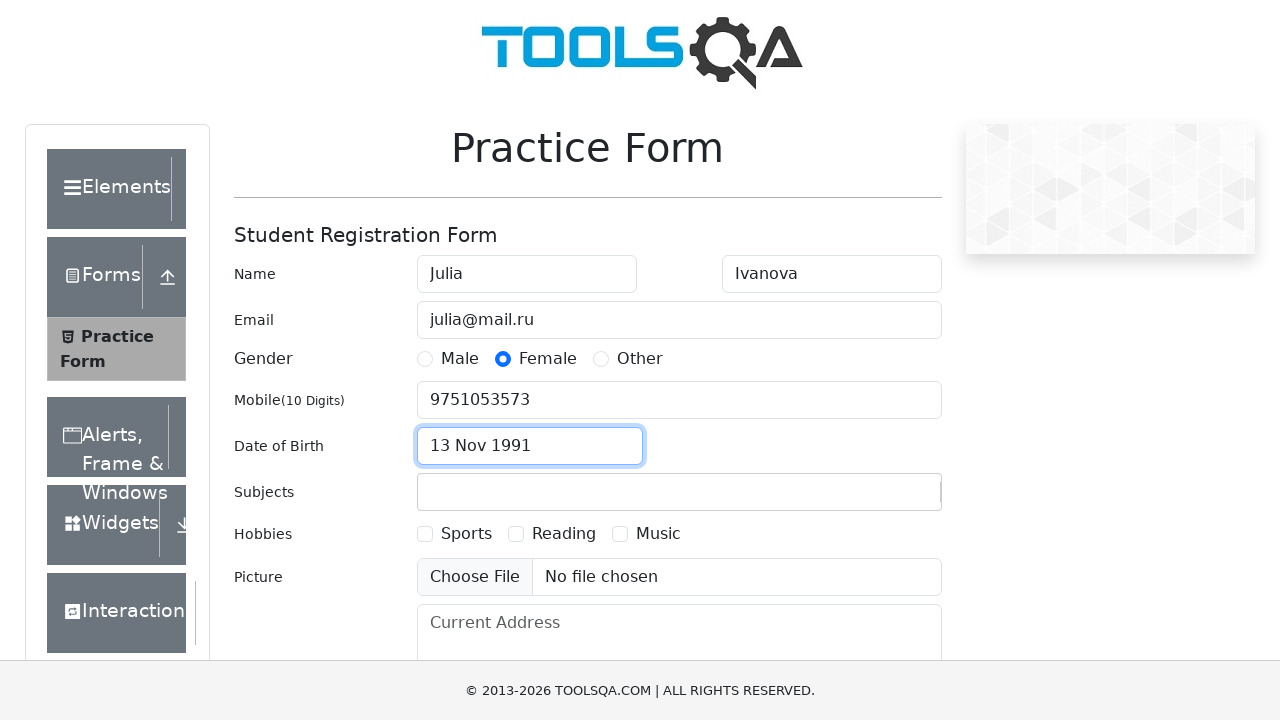

Filled subjects field with 'Maths' on //input[@id='subjectsInput']
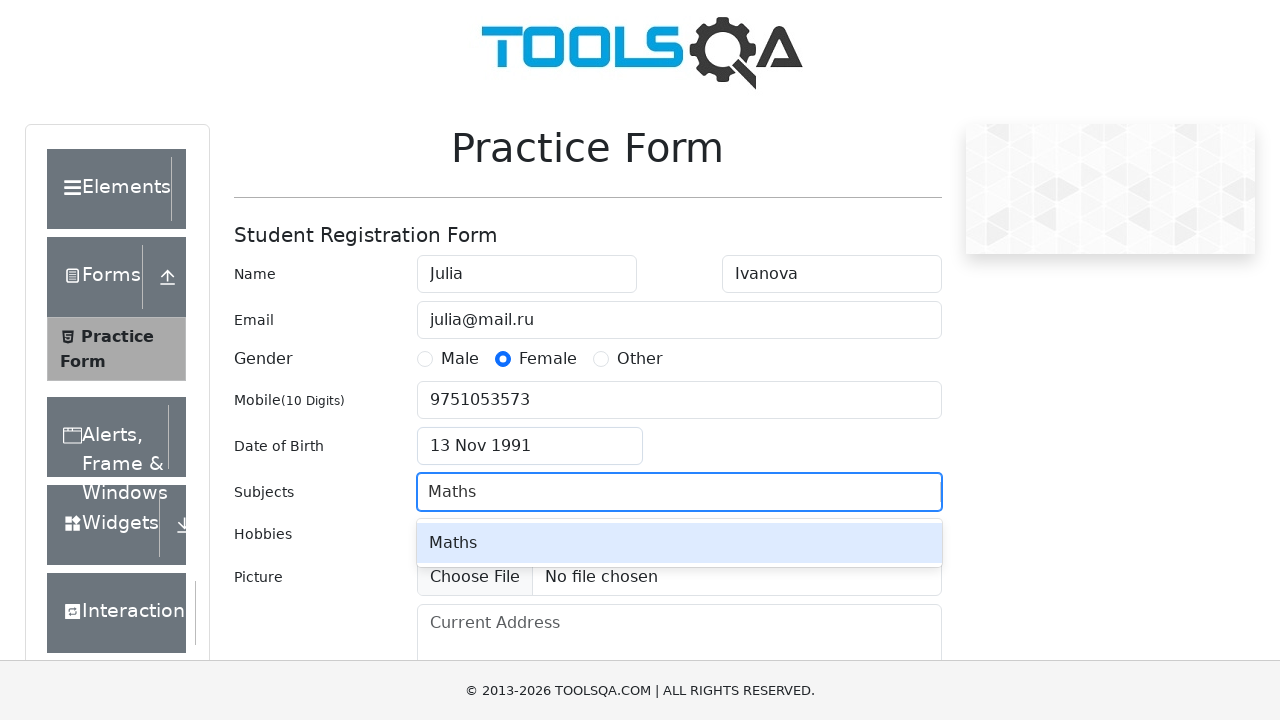

Pressed Enter to confirm subject selection on //input[@id='subjectsInput']
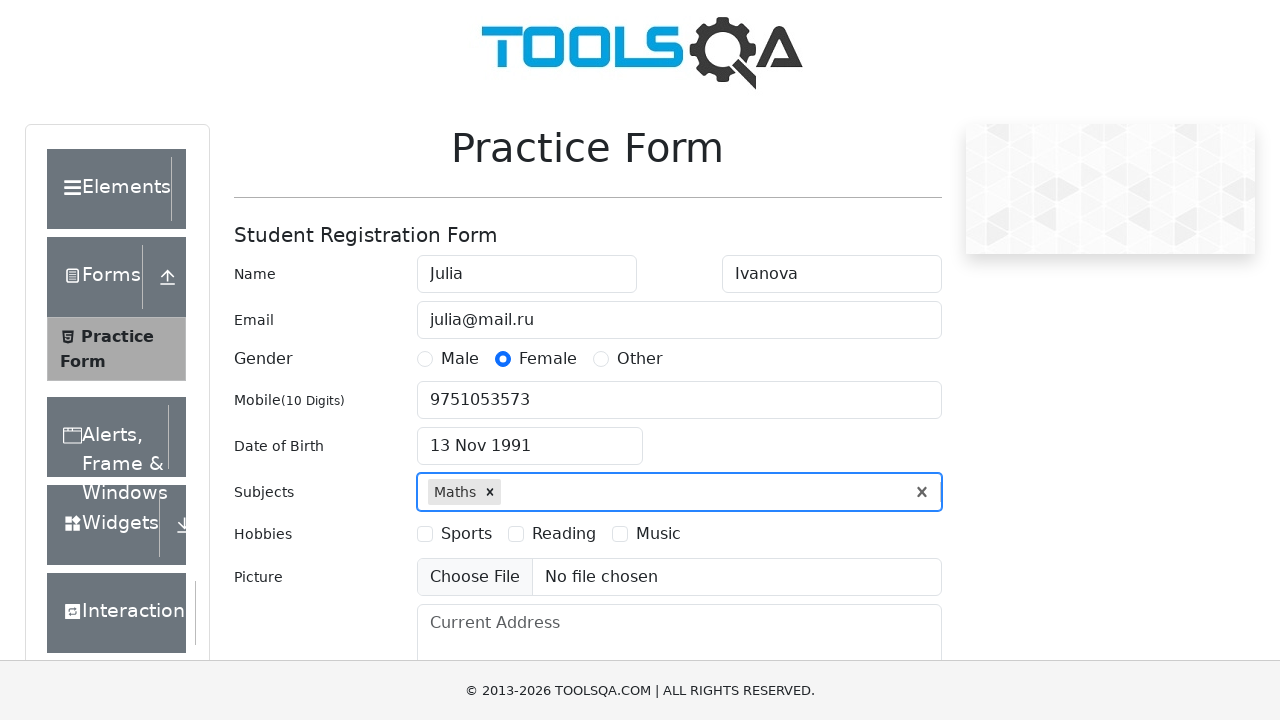

Selected Sports hobby checkbox at (466, 534) on xpath=//div[@id='hobbiesWrapper']//label[@for='hobbies-checkbox-1']
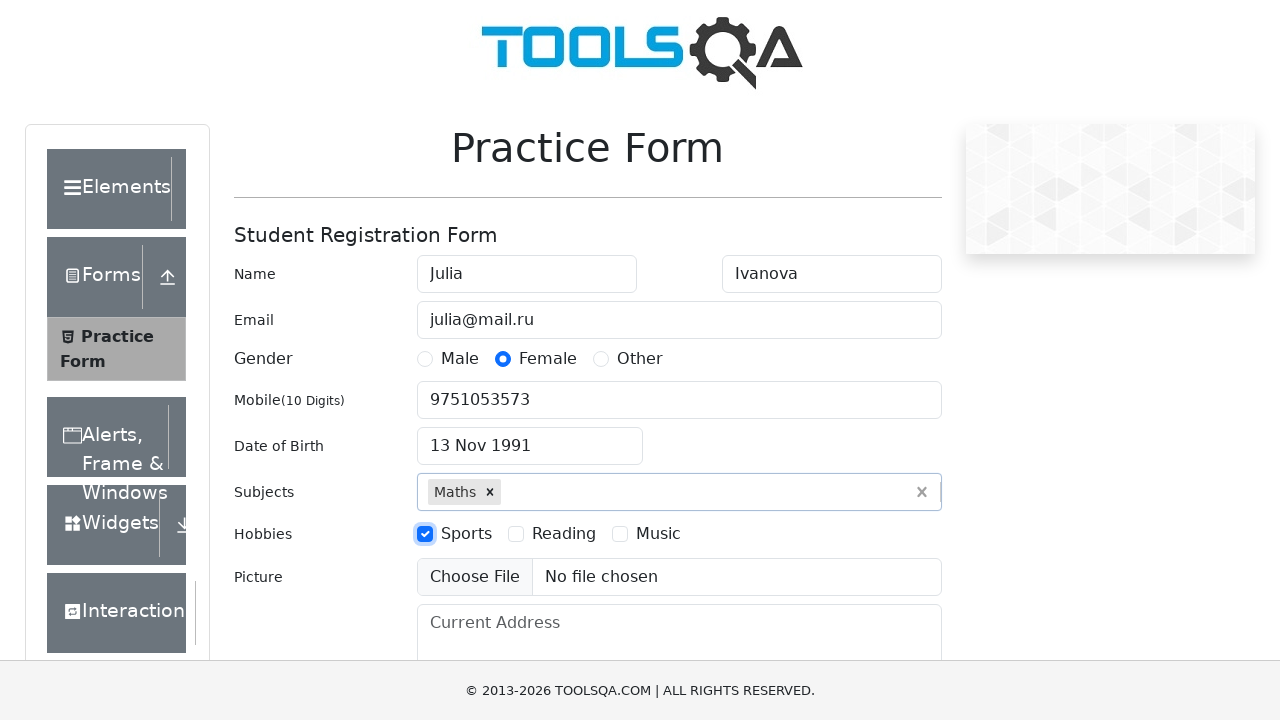

Filled address field with 'Moscow' on //textarea[@class='form-control']
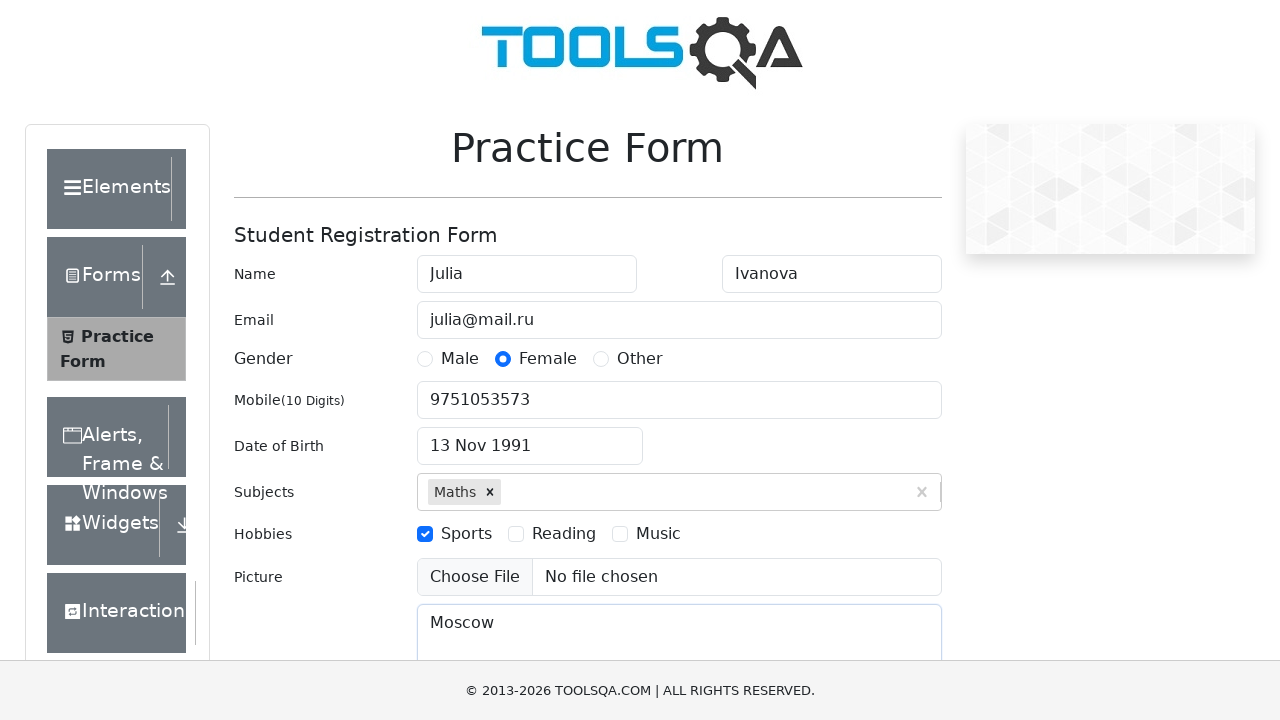

Scrolled to state dropdown
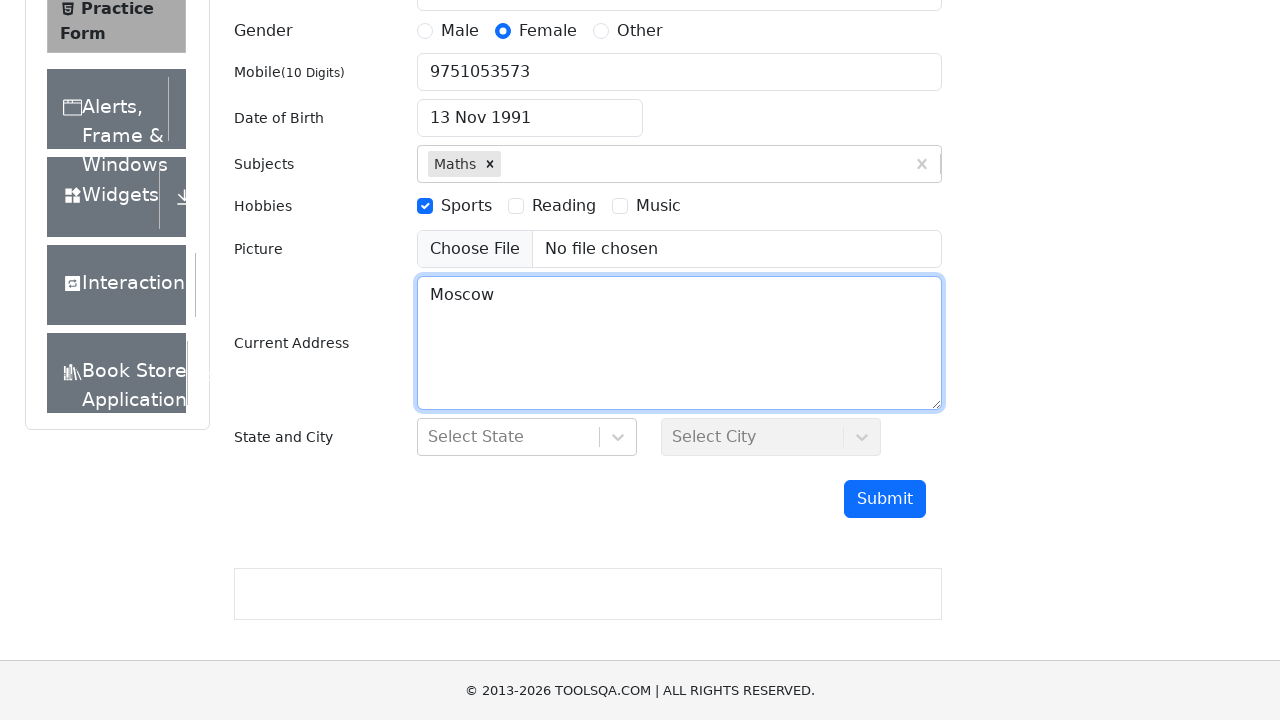

Clicked state dropdown to open options at (527, 437) on xpath=//div[@id='state']
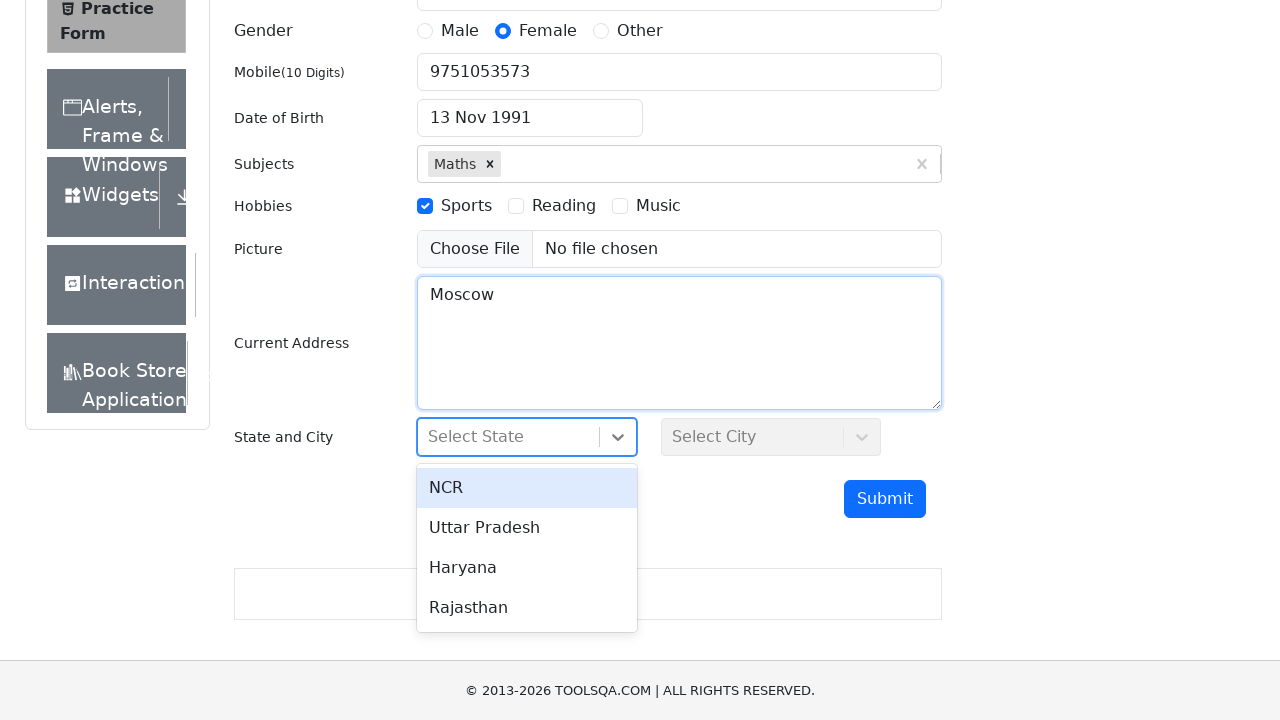

Selected NCR state at (527, 488) on xpath=//div[contains(@id,'react-select')][text()='NCR']
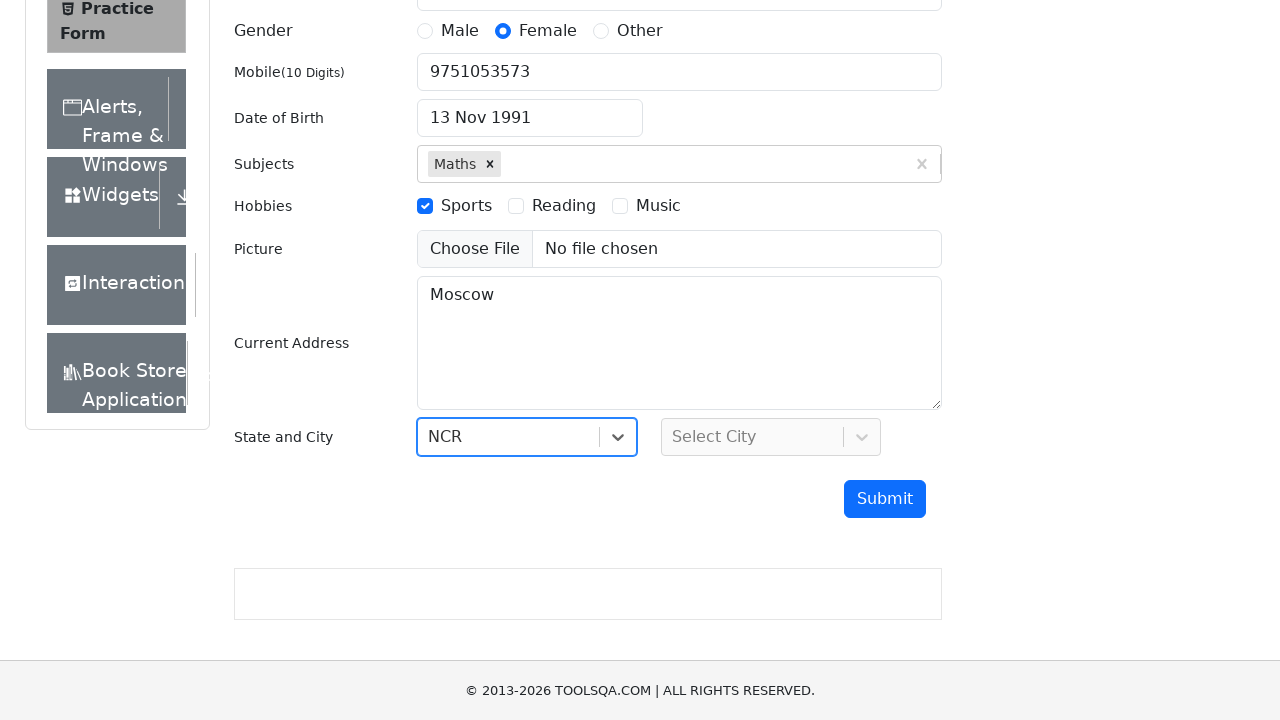

Filled city field with 'Noida' on //div[@id='city']//input
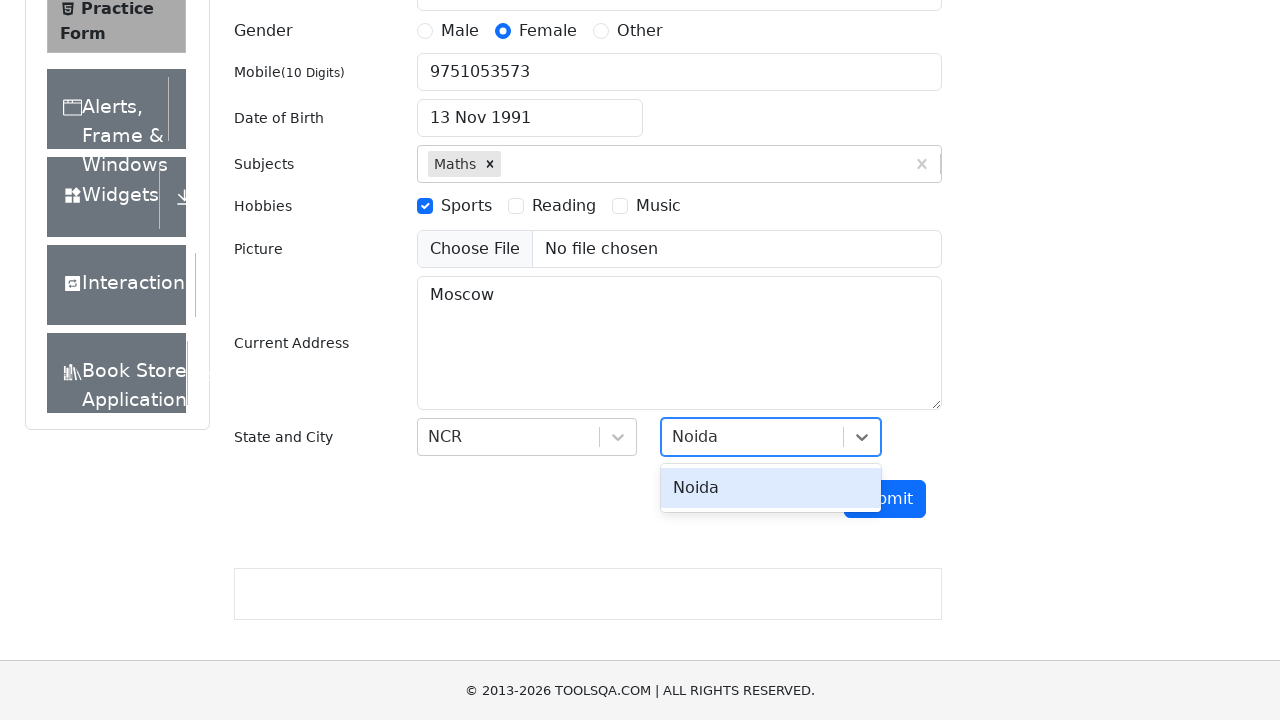

Pressed Enter to confirm city selection on //div[@id='city']//input
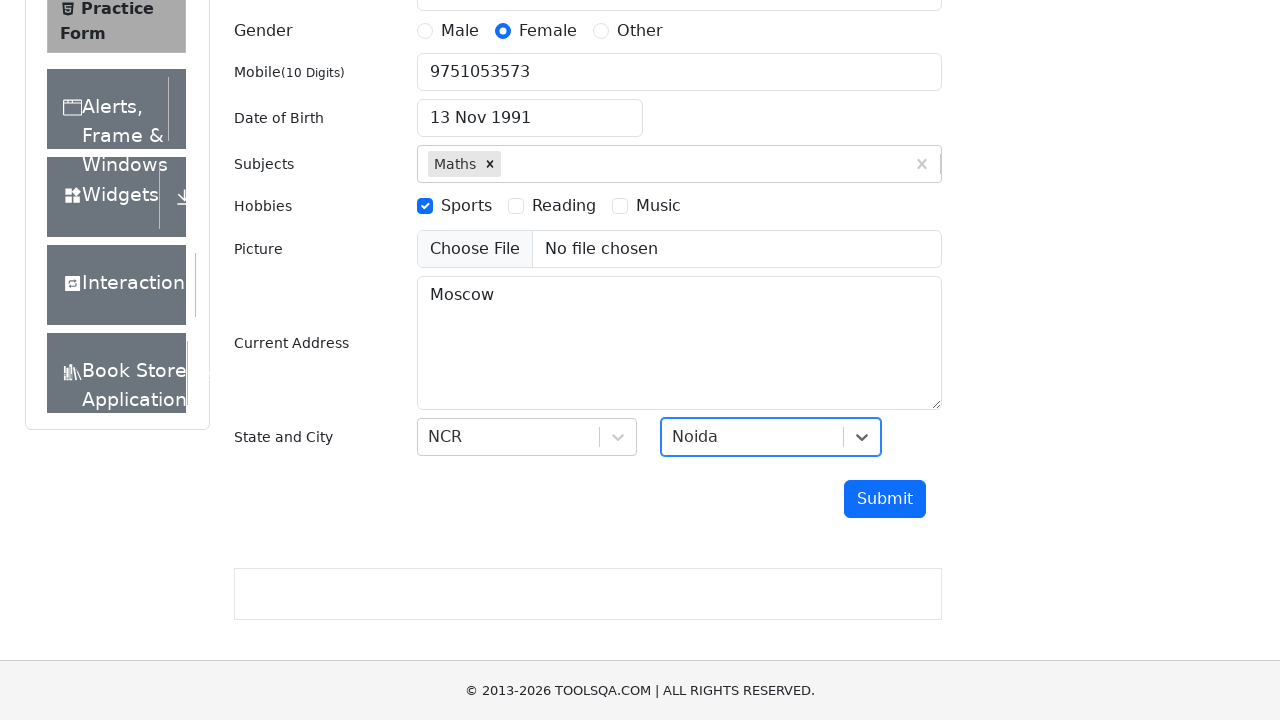

Clicked submit button to submit the form at (885, 499) on xpath=//button[@id='submit']
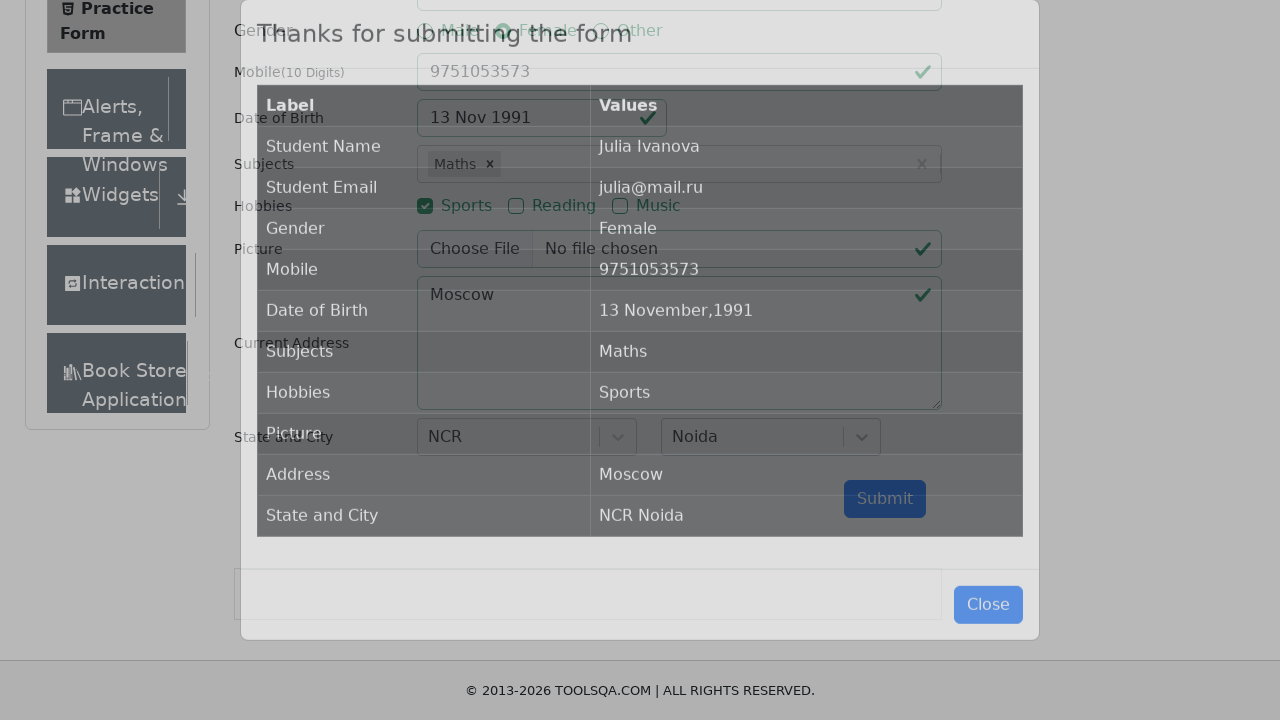

Waited for submission confirmation modal to appear
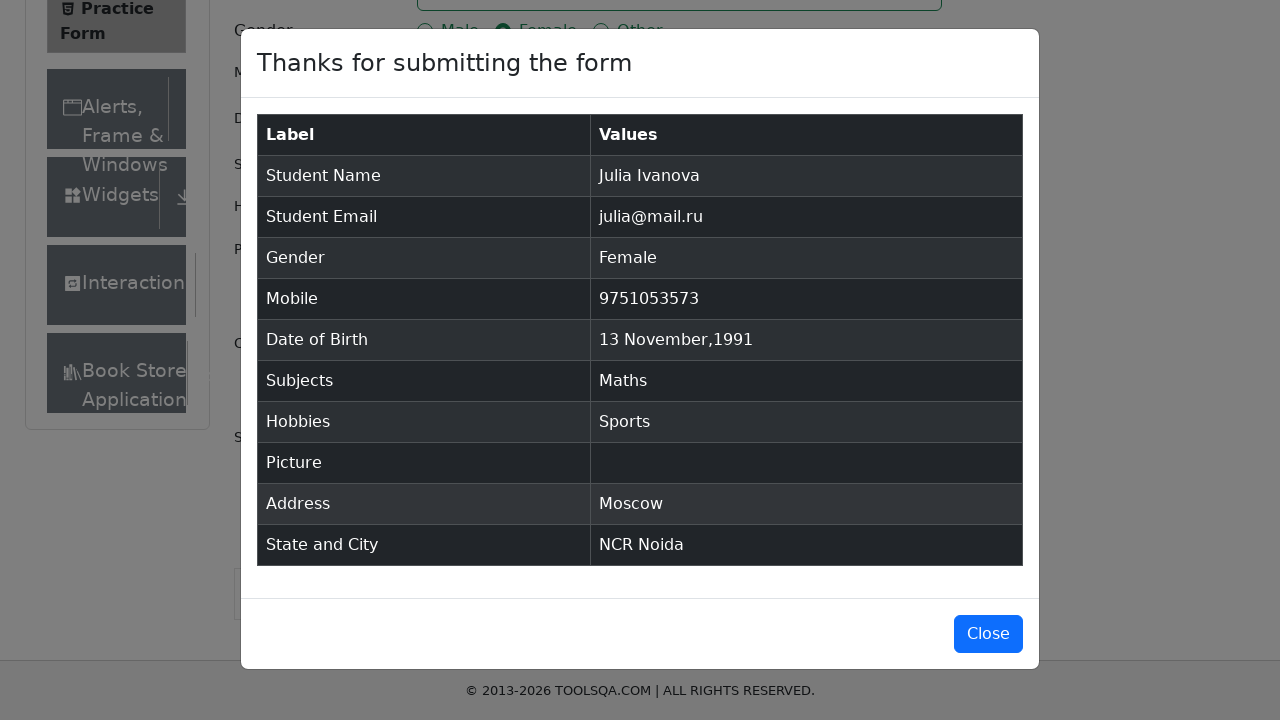

Verified submission confirmation modal displays correct message
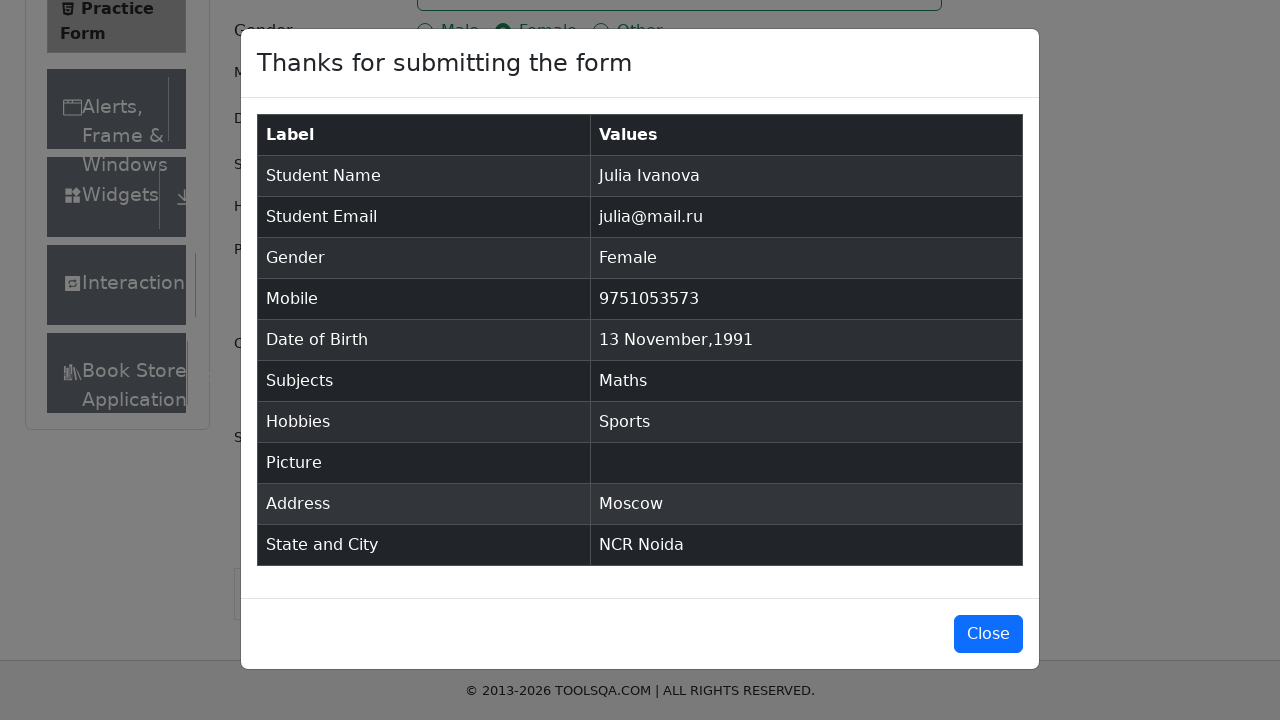

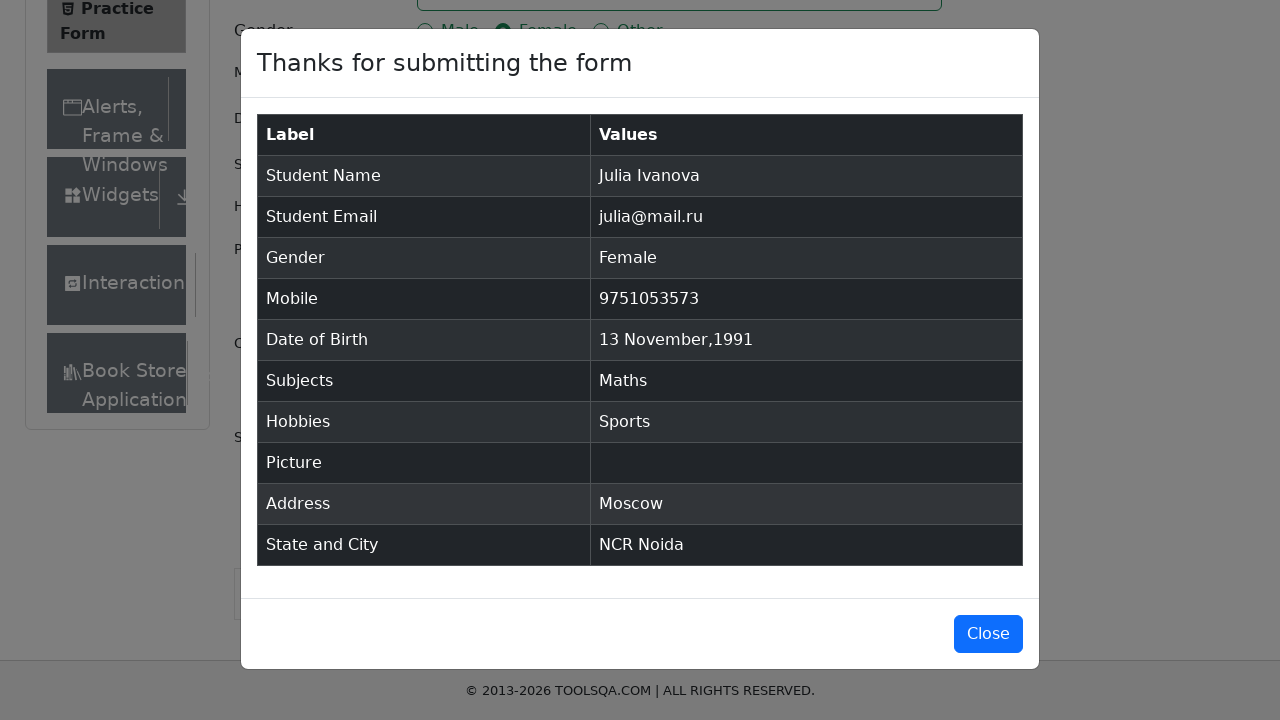